Tests handling of JavaScript alert dialogs by clicking a button that triggers an alert, accepting it, then reading a value from the page, calculating a mathematical result, and submitting the answer.

Starting URL: http://suninjuly.github.io/alert_accept.html

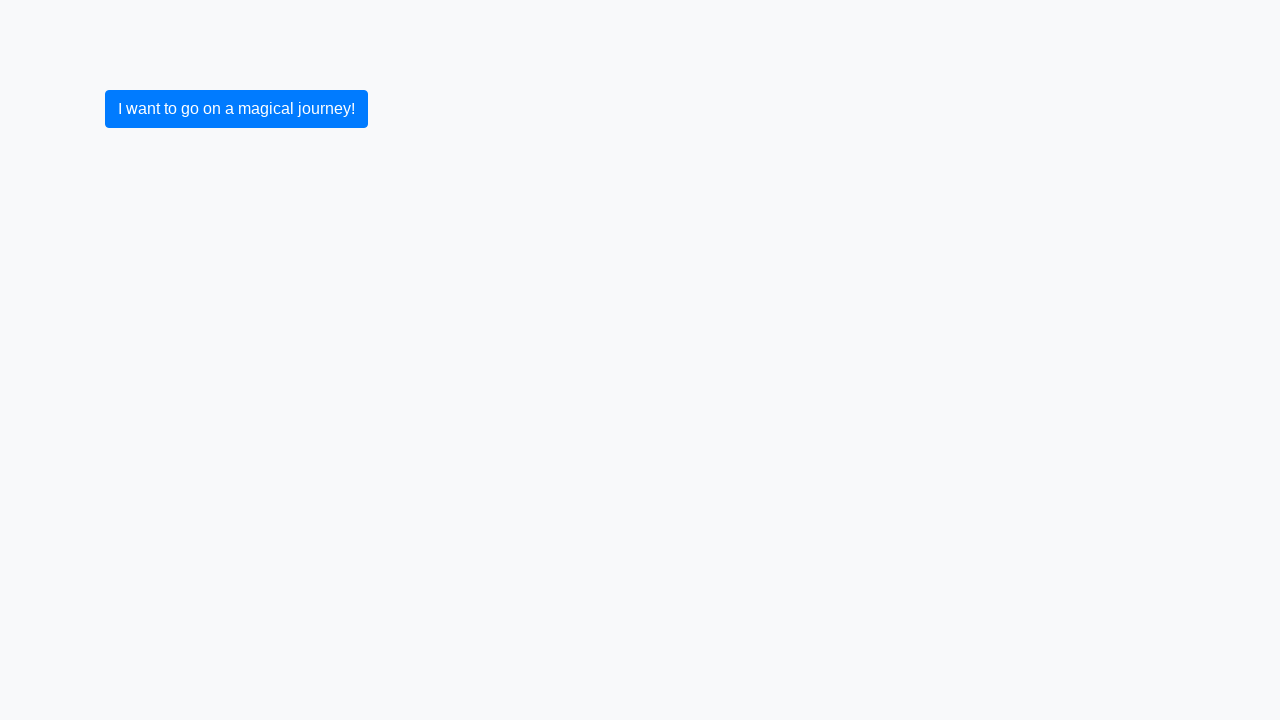

Set up dialog handler to automatically accept JavaScript alerts
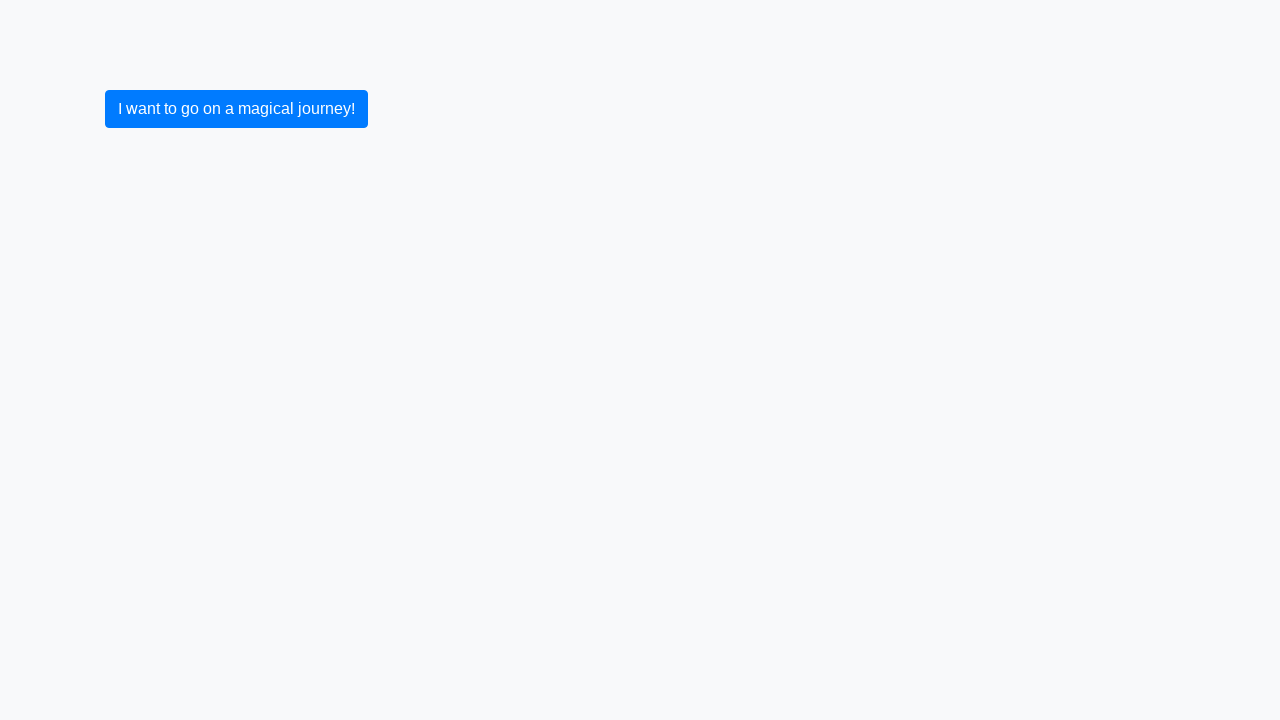

Clicked button to trigger JavaScript alert at (236, 109) on button.btn
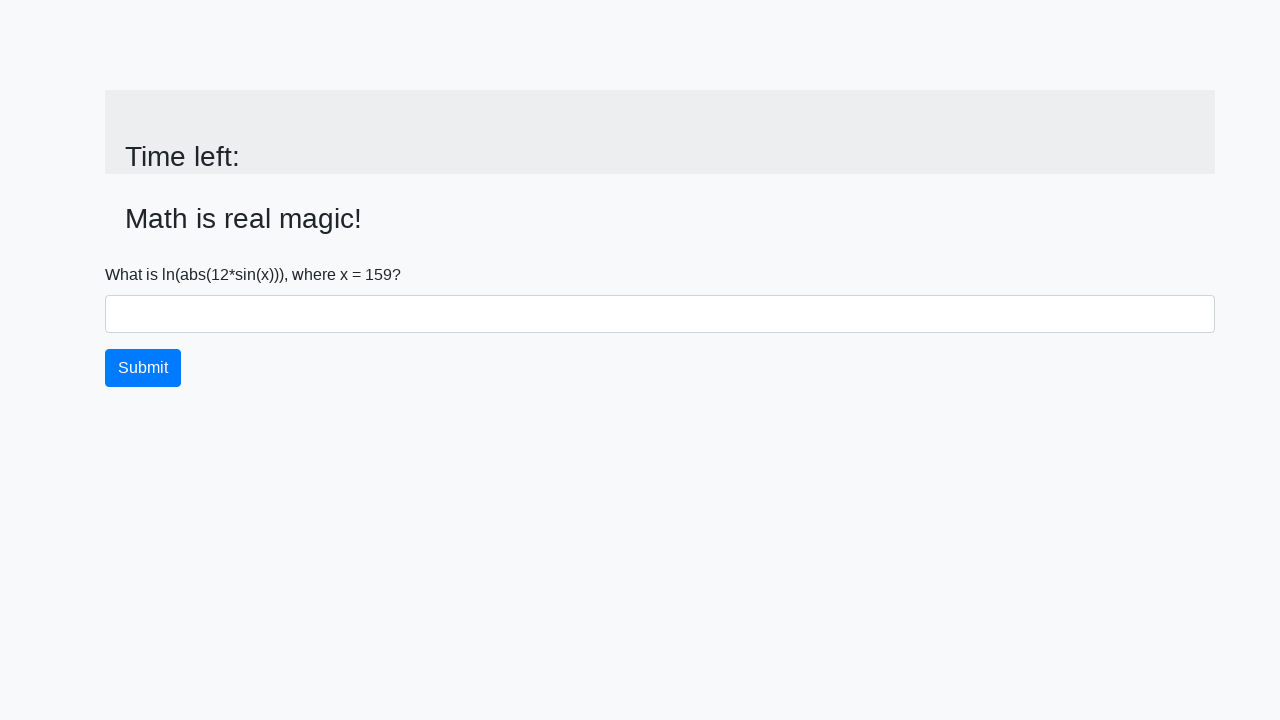

Alert was accepted and page updated with input value
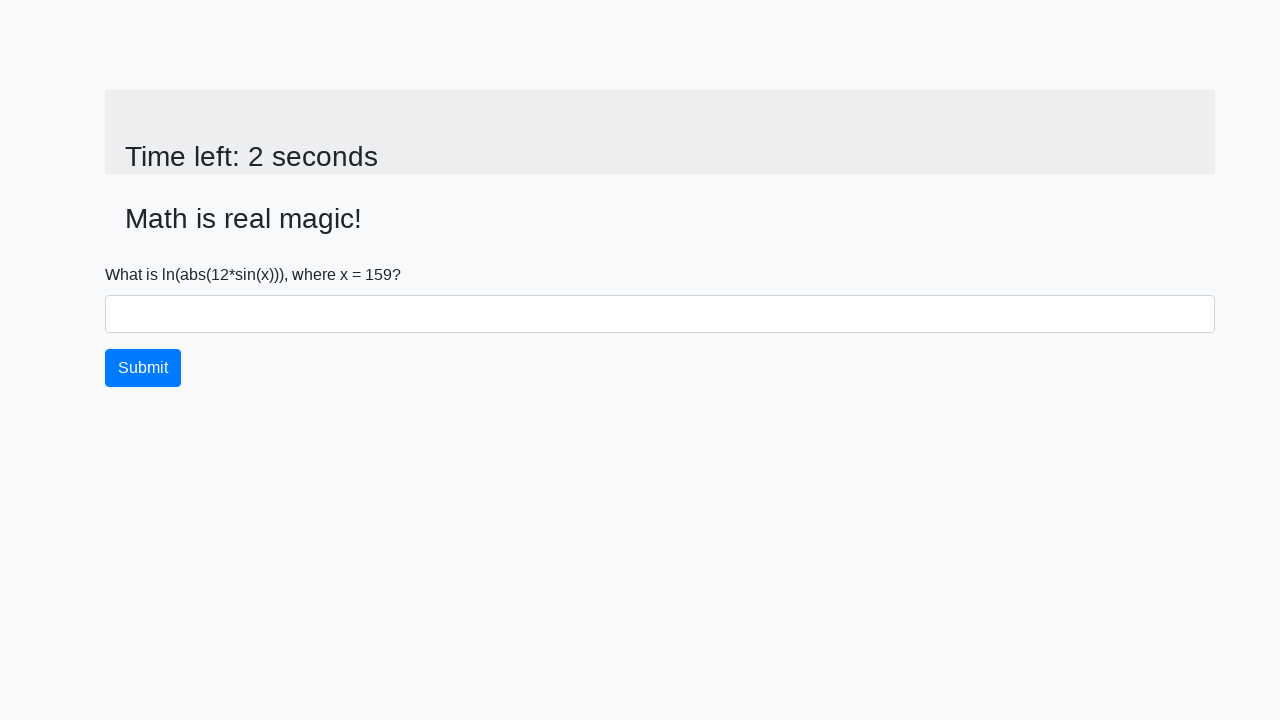

Retrieved x value from page: 159
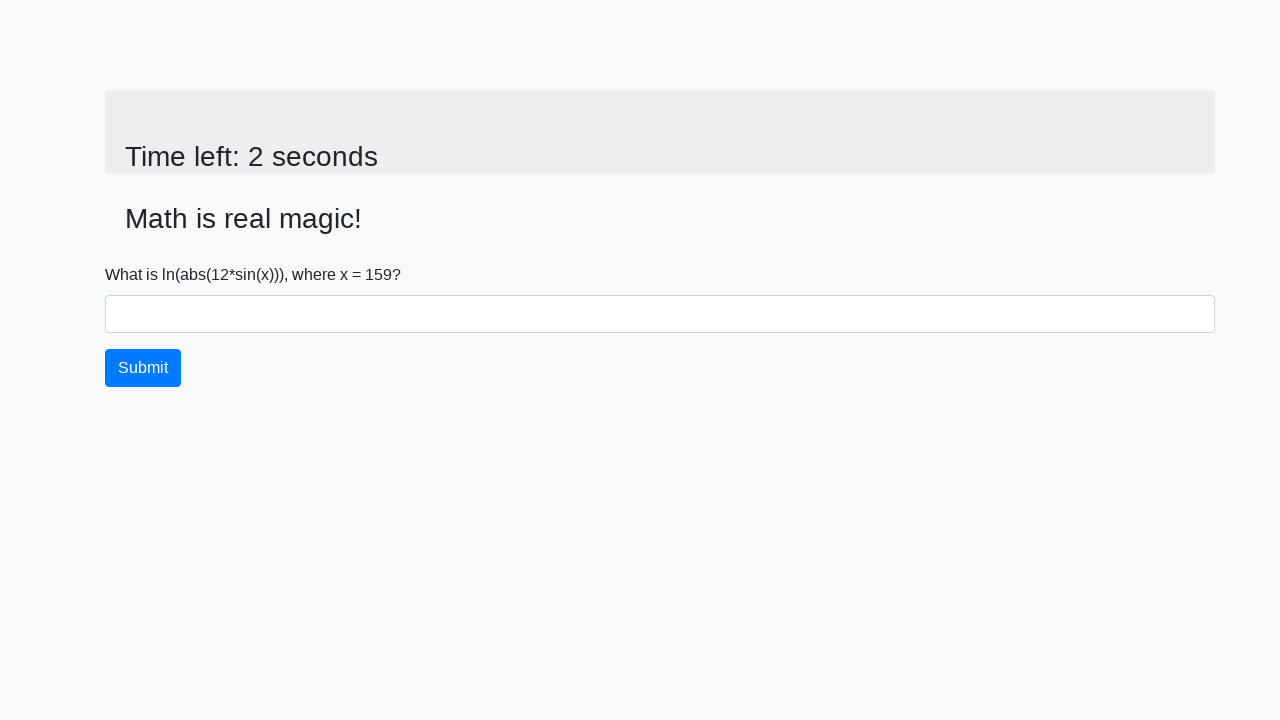

Calculated mathematical result: 2.422520191794503
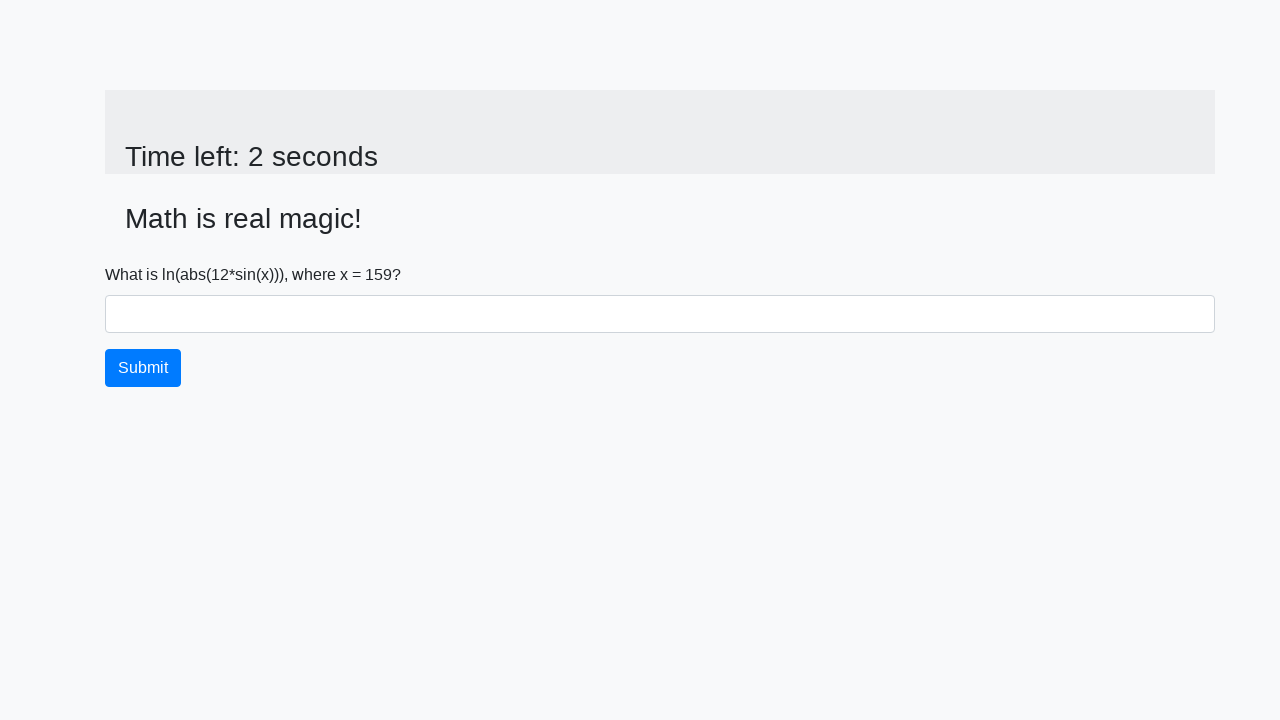

Filled answer field with calculated value: 2.422520191794503 on #answer
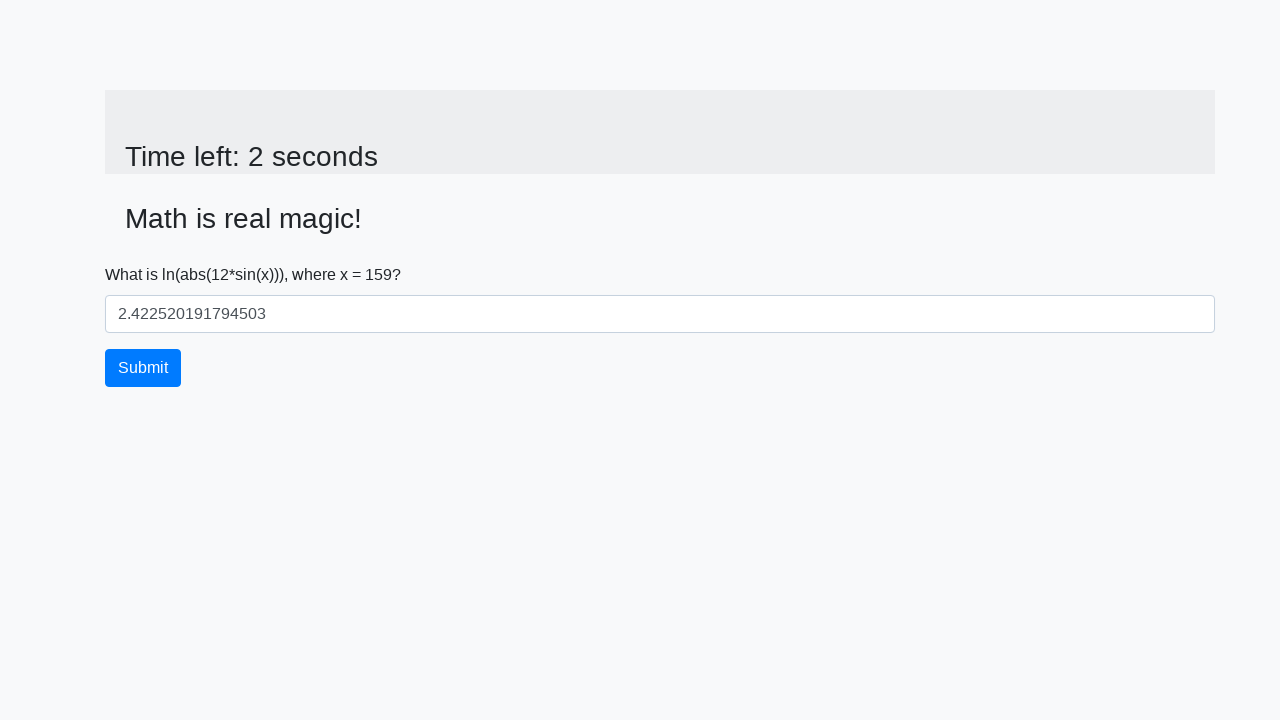

Clicked submit button to submit answer at (143, 368) on button.btn
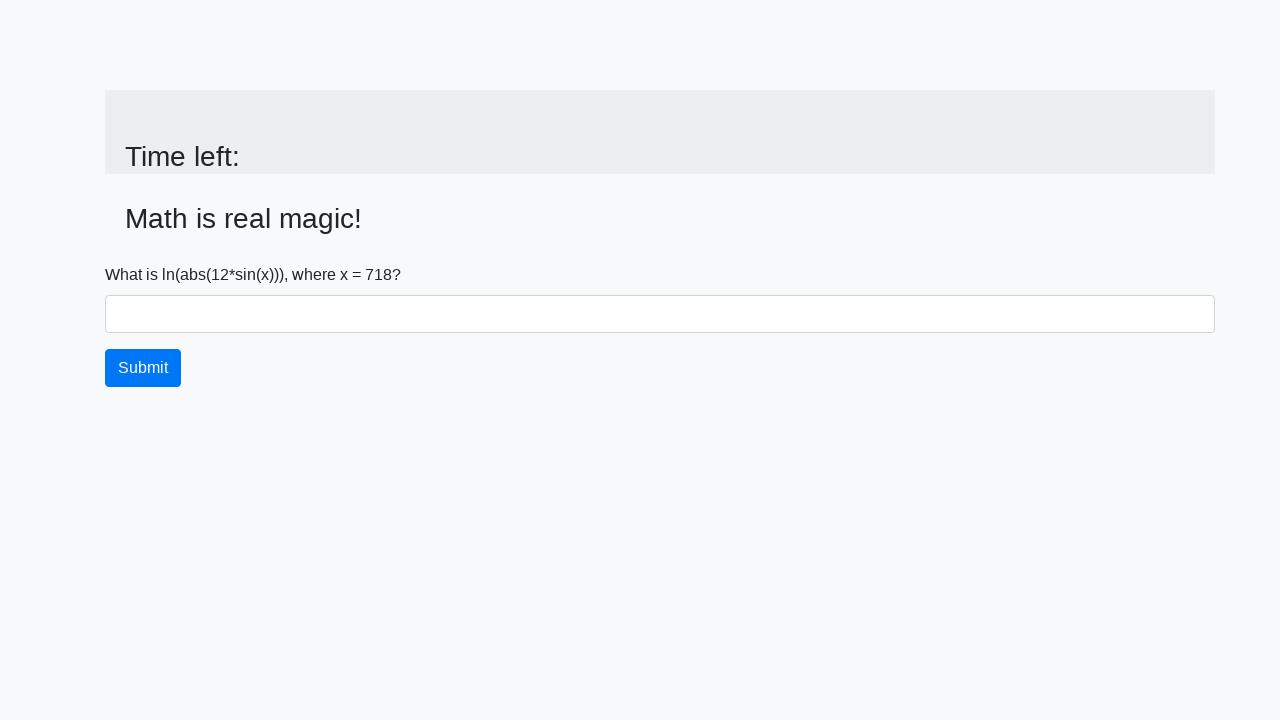

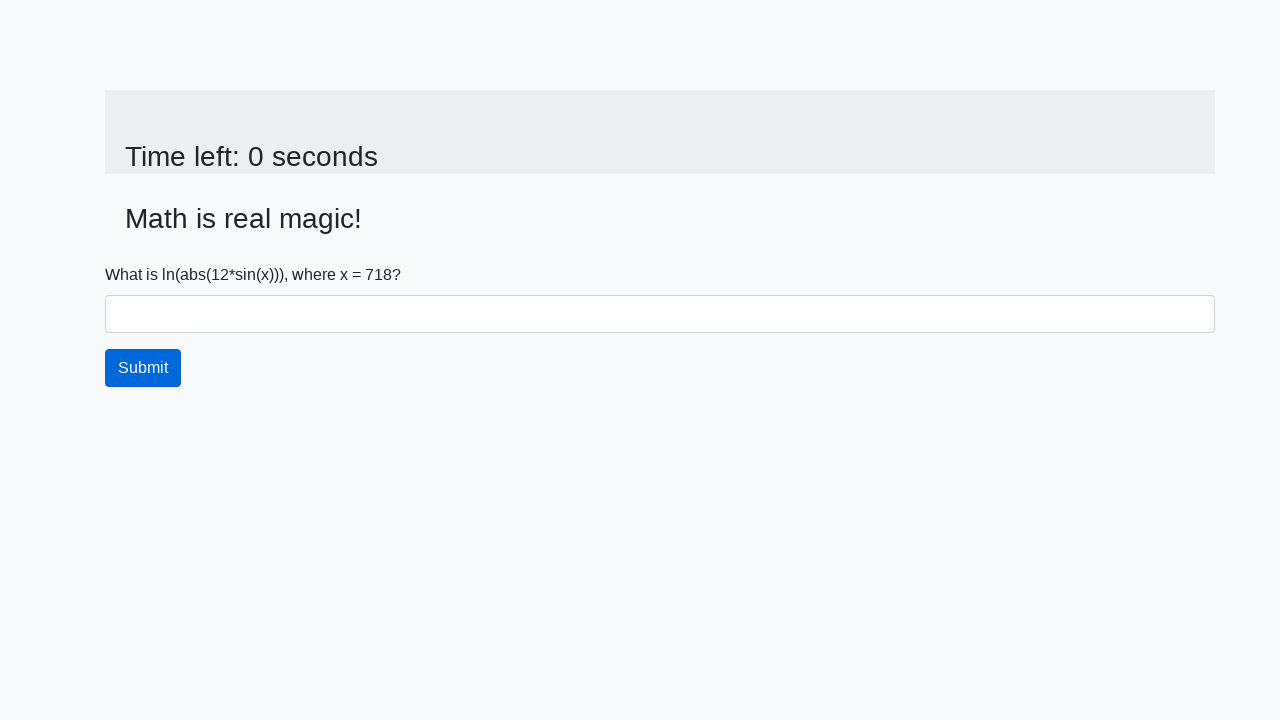